Tests dismissing JavaScript confirm dialogs by clicking confirm button, dismissing the dialog, and verifying the cancel result

Starting URL: https://the-internet.herokuapp.com/javascript_alerts

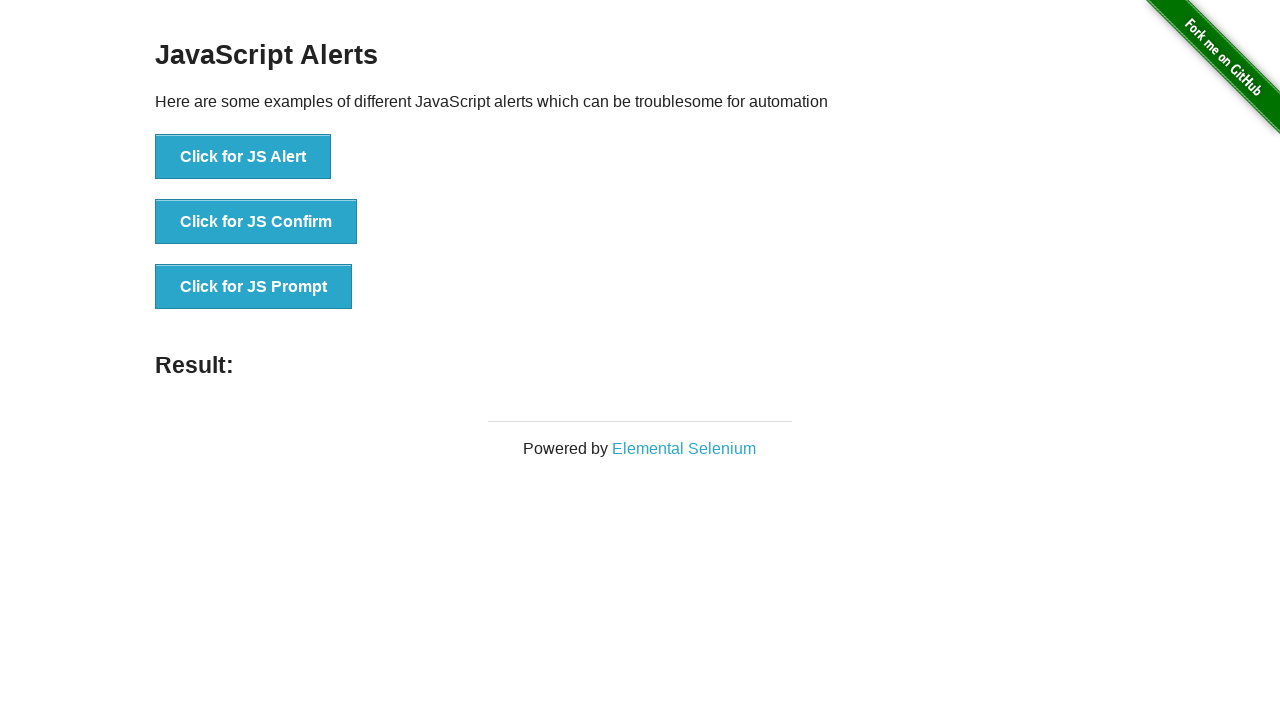

Set up dialog handler to dismiss confirm dialogs
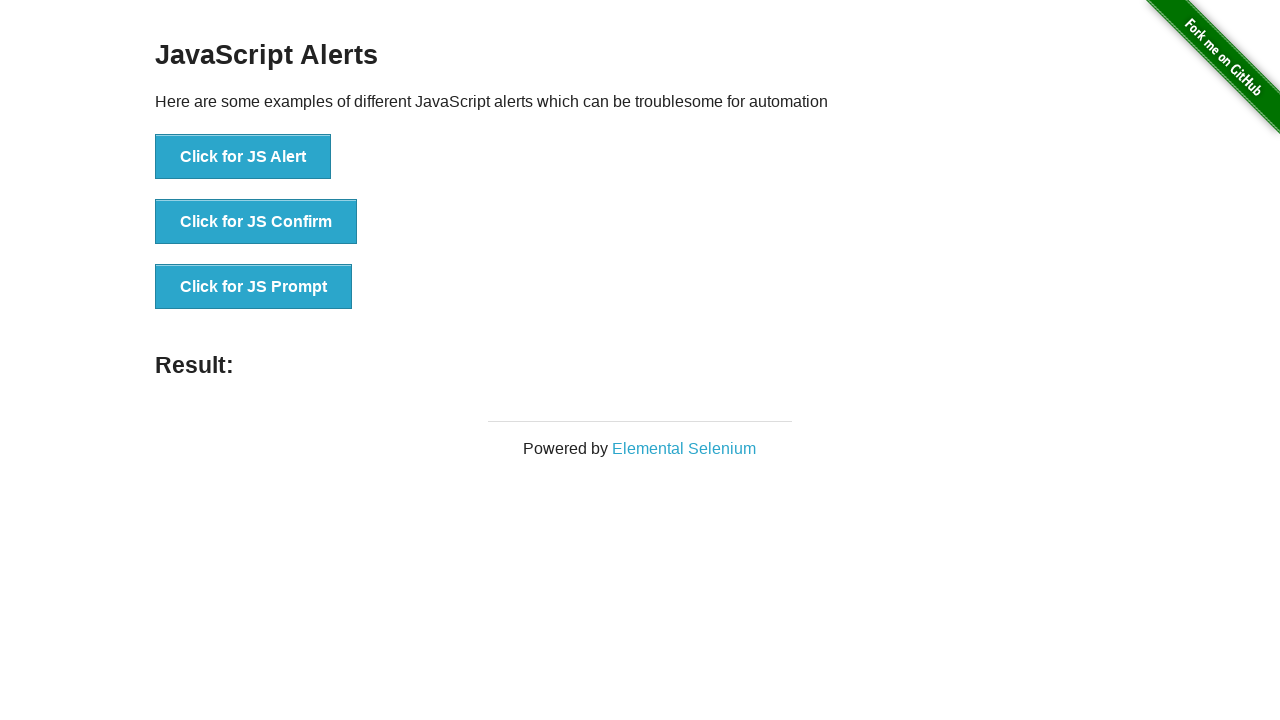

Clicked the JS Confirm button at (256, 222) on #content div ul li:nth-child(2) button
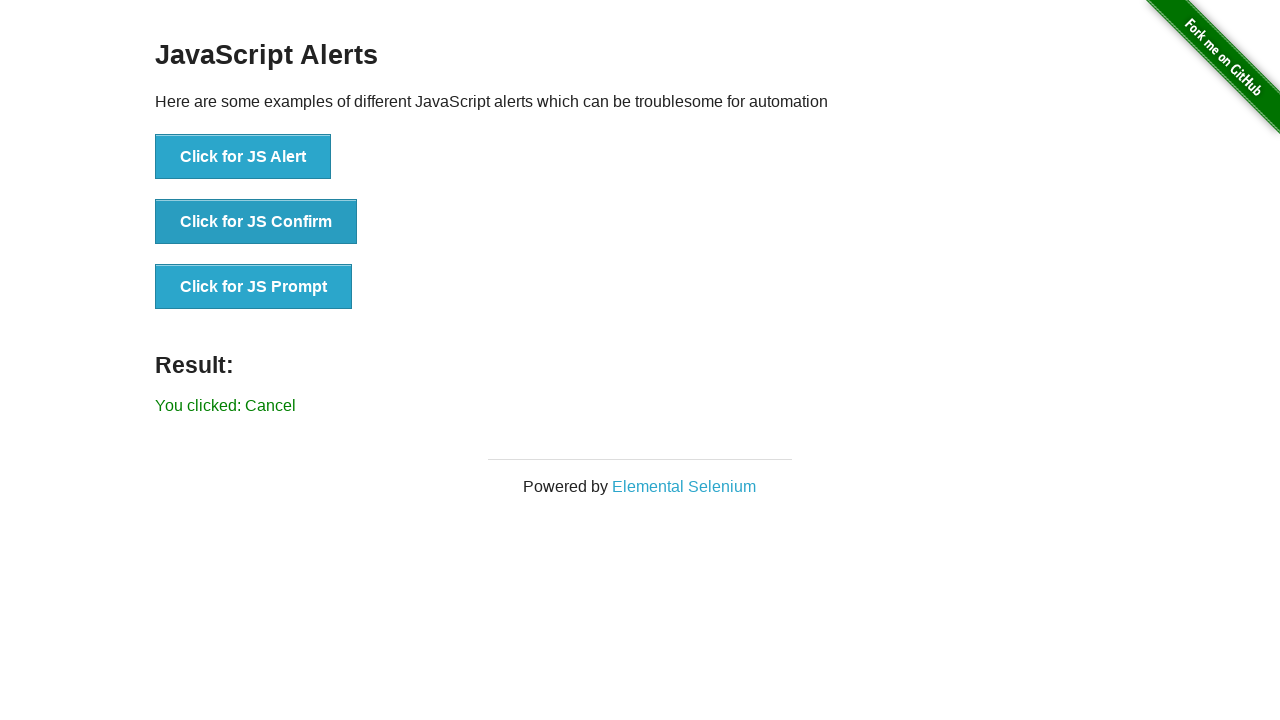

Result text element loaded
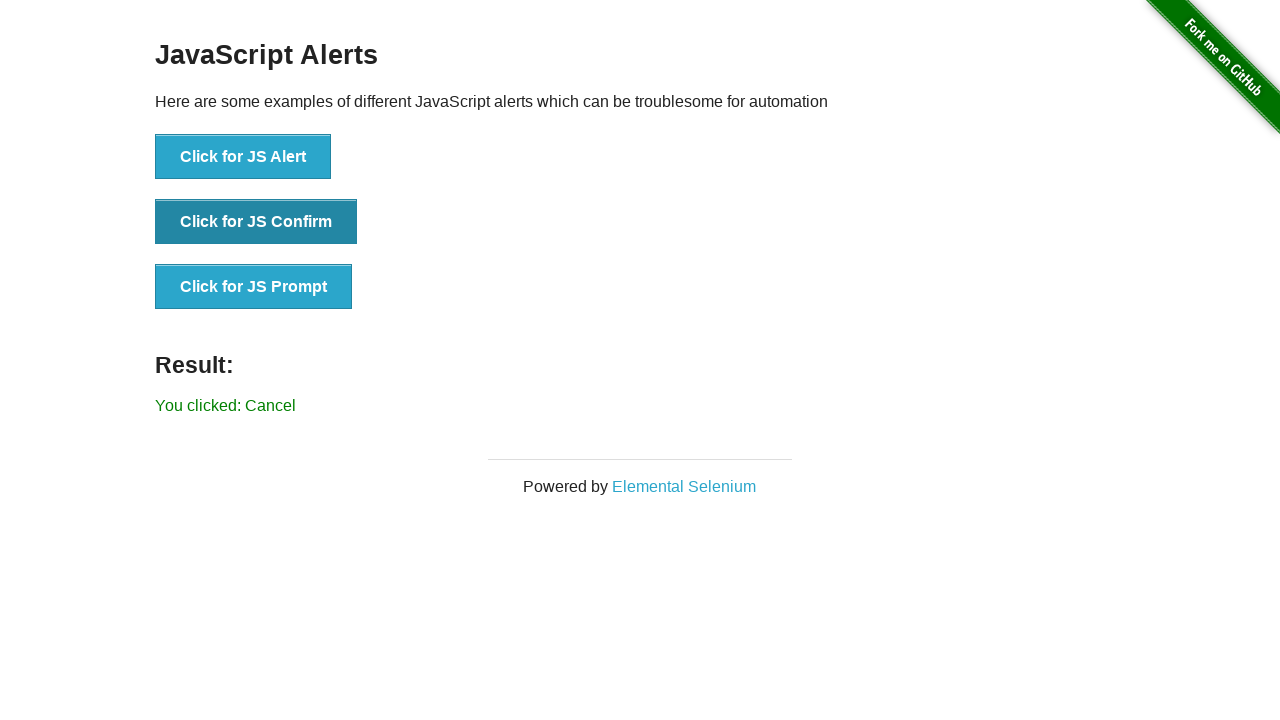

Retrieved result text: You clicked: Cancel
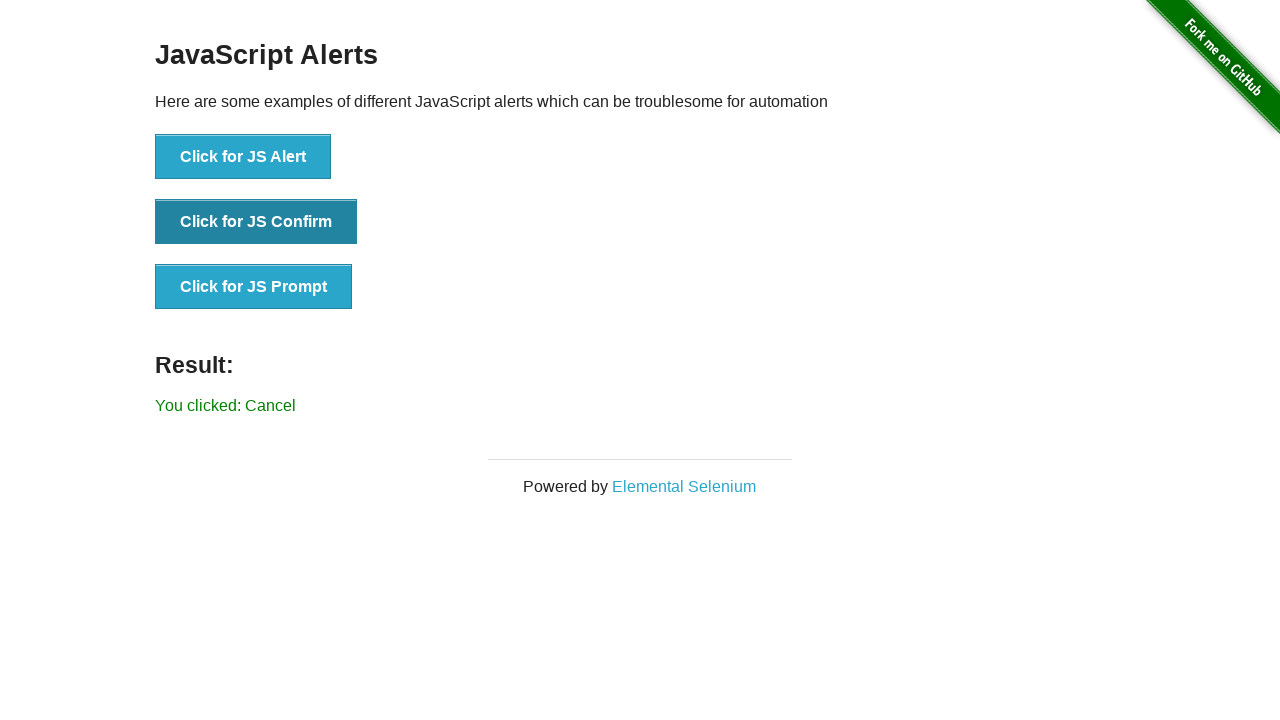

Verified that 'You clicked: Cancel' message is displayed
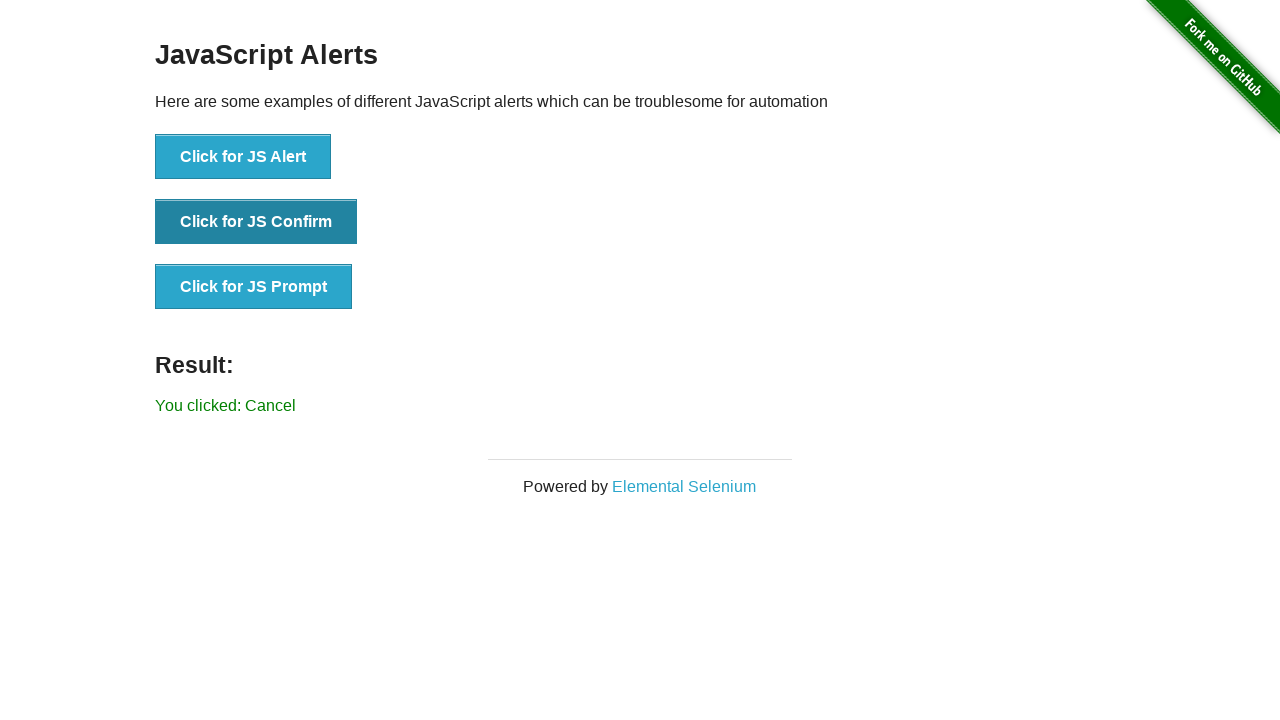

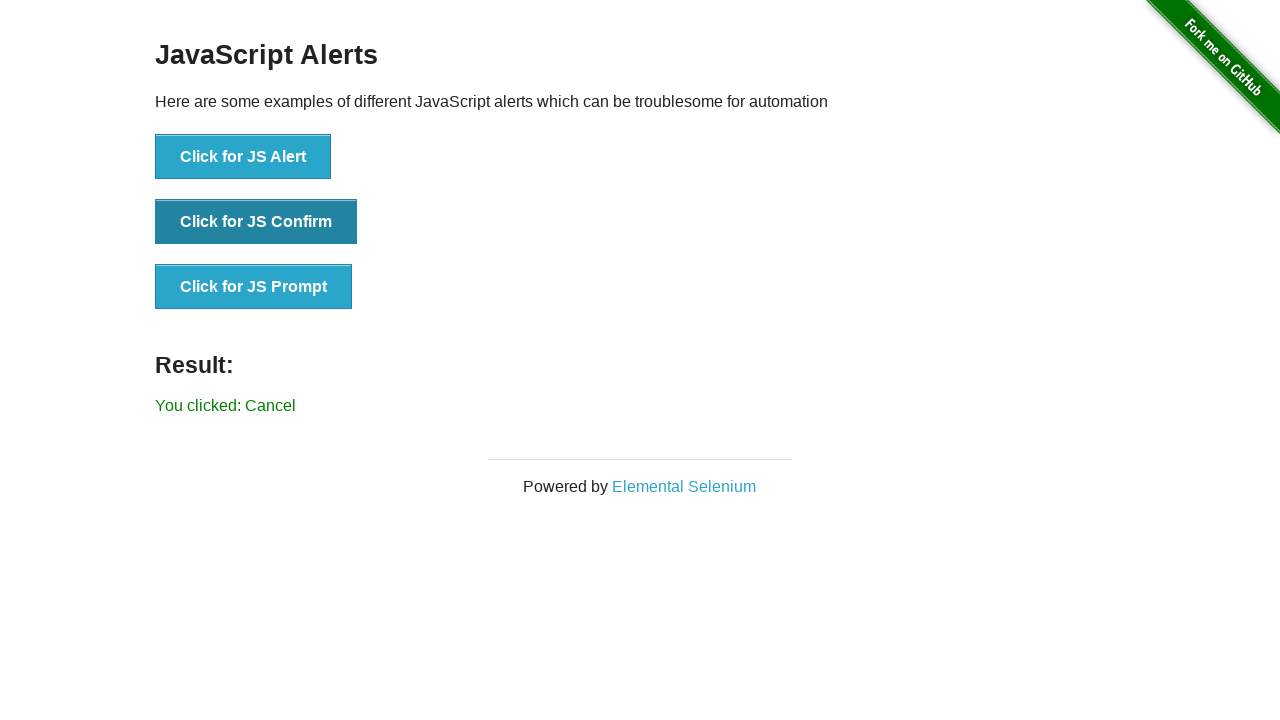